Tests mouseover functionality by hovering over a button element on the page

Starting URL: https://artoftesting.com/samplesiteforselenium

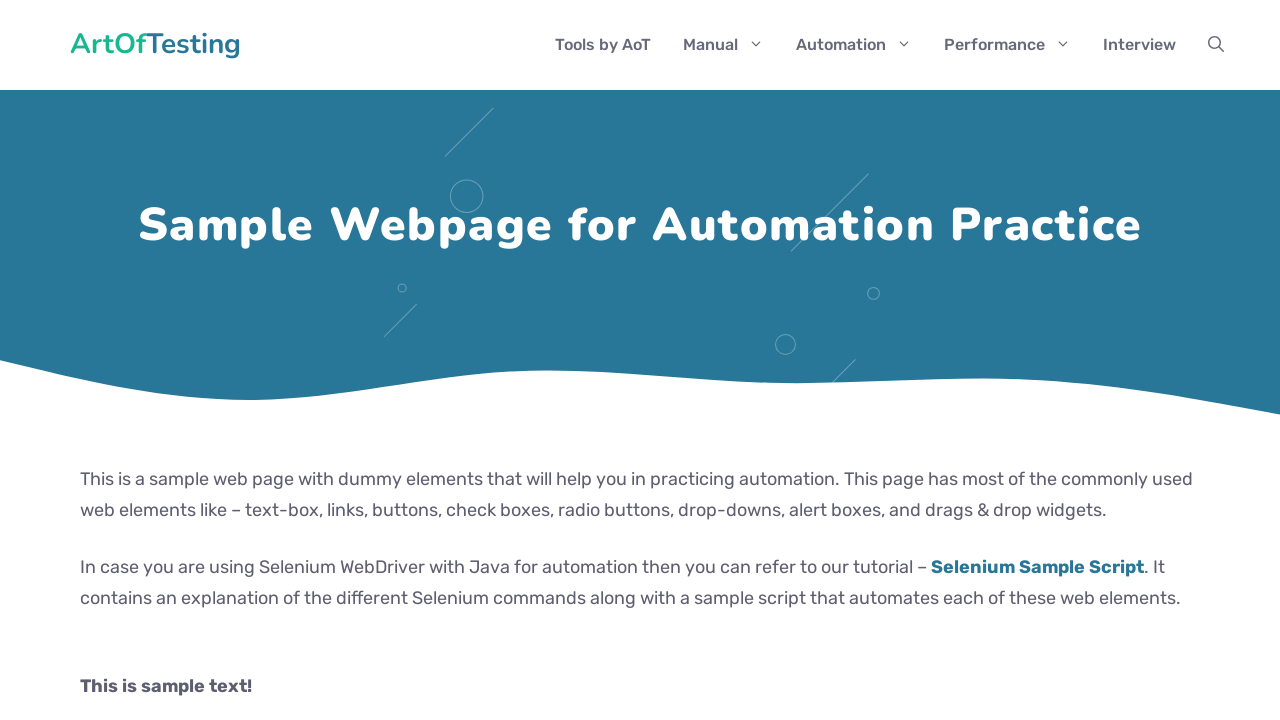

Navigated to test page
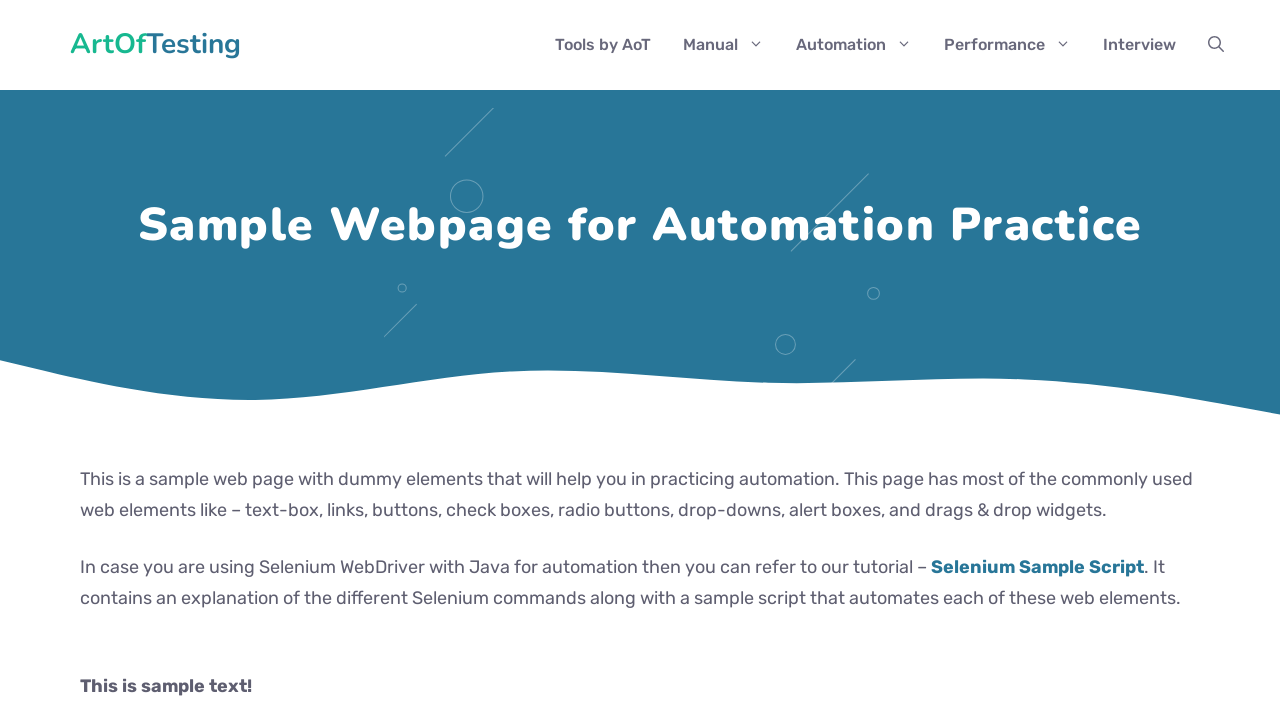

Hovered over button element to test mouseover functionality at (202, 360) on #idOfButton
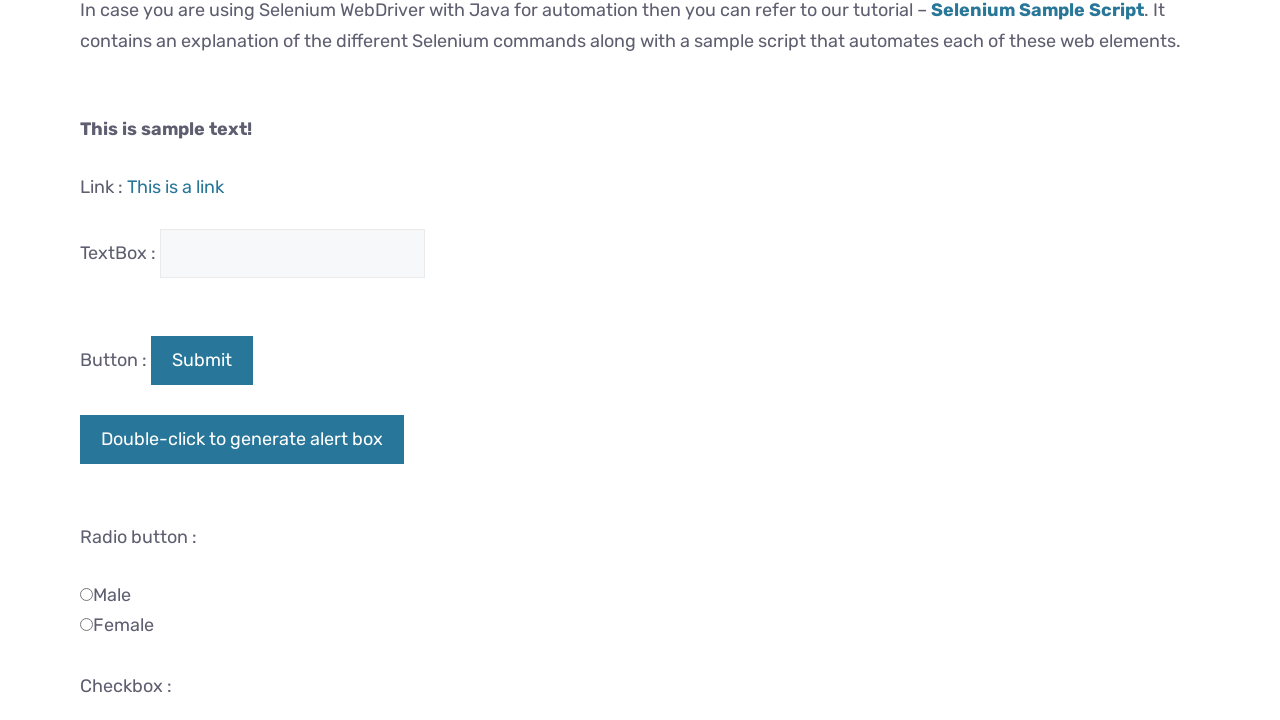

Waited 5 seconds for hover effect to be visible
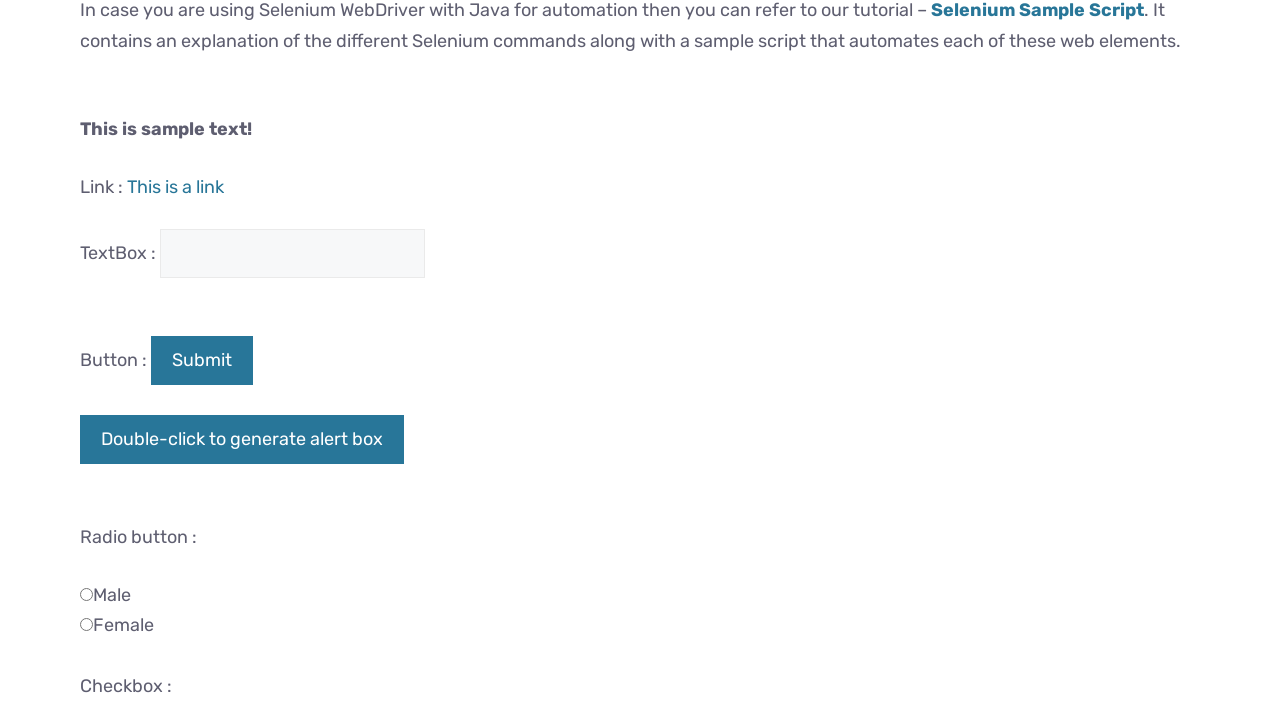

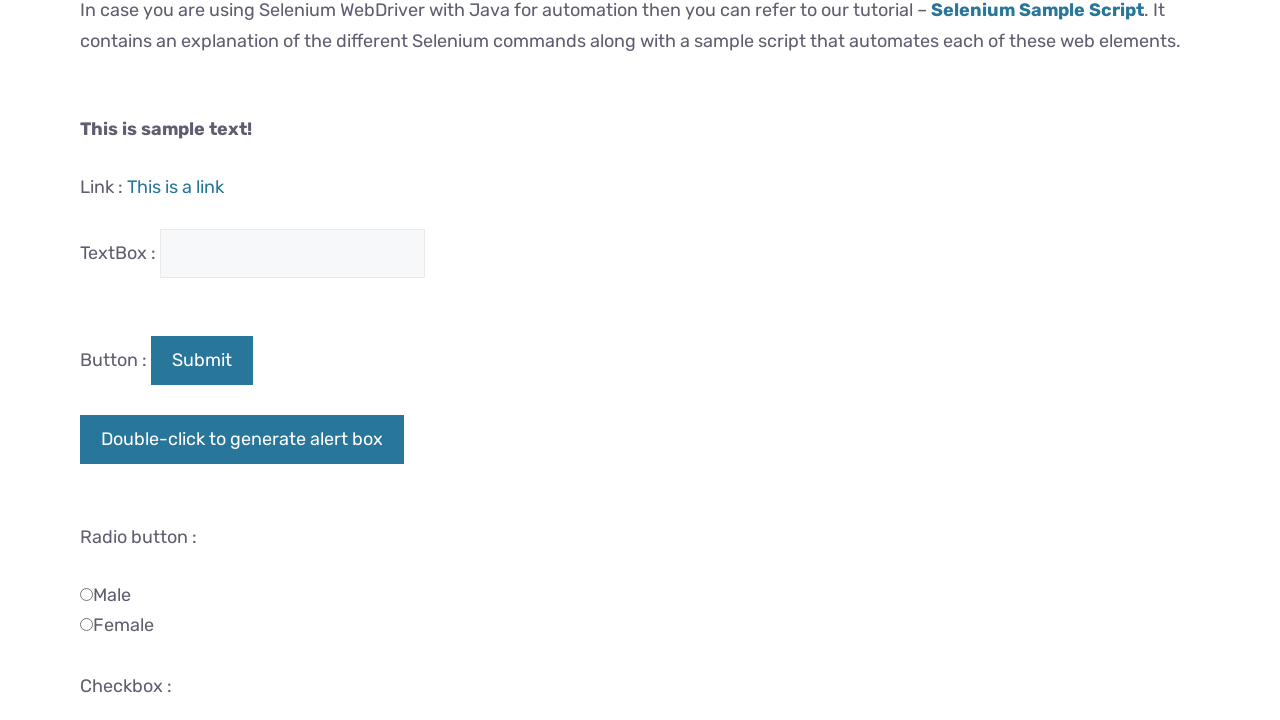